Tests a calculator demo application by entering two numbers, clicking the calculate button, and waiting for the result to display

Starting URL: https://juliemr.github.io/protractor-demo/

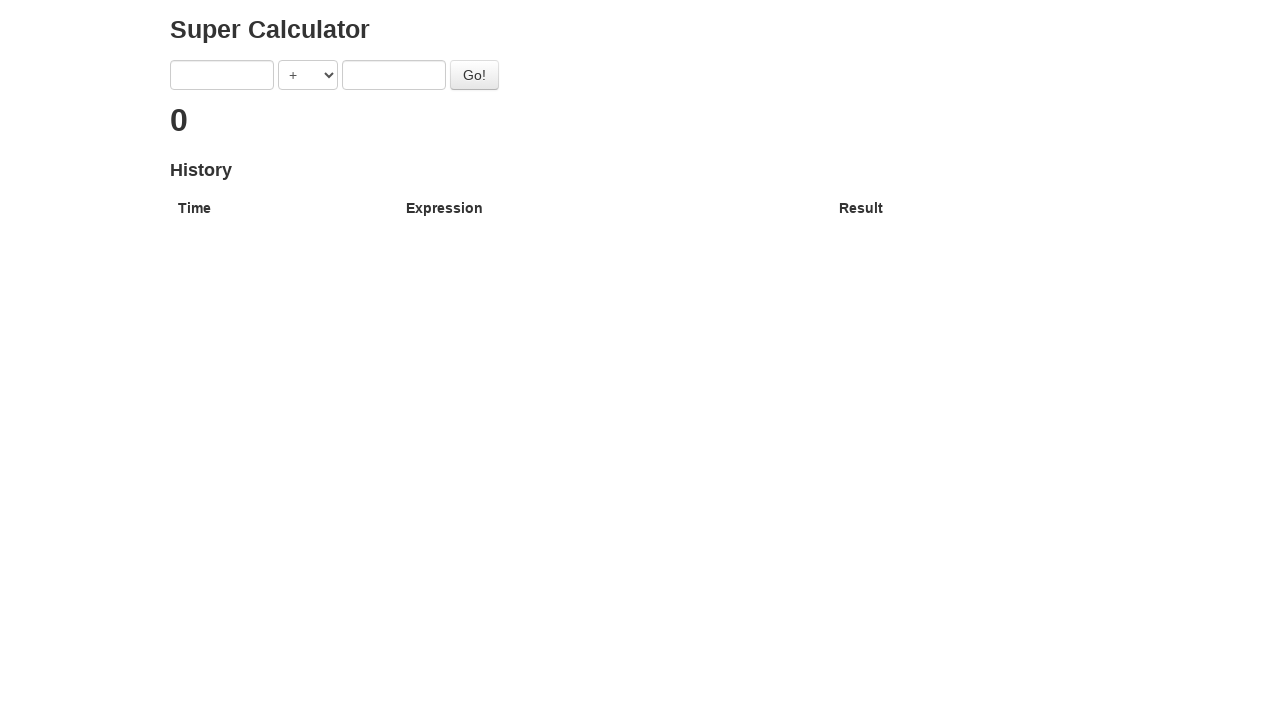

Entered first number '5' into calculator on input[ng-model='first']
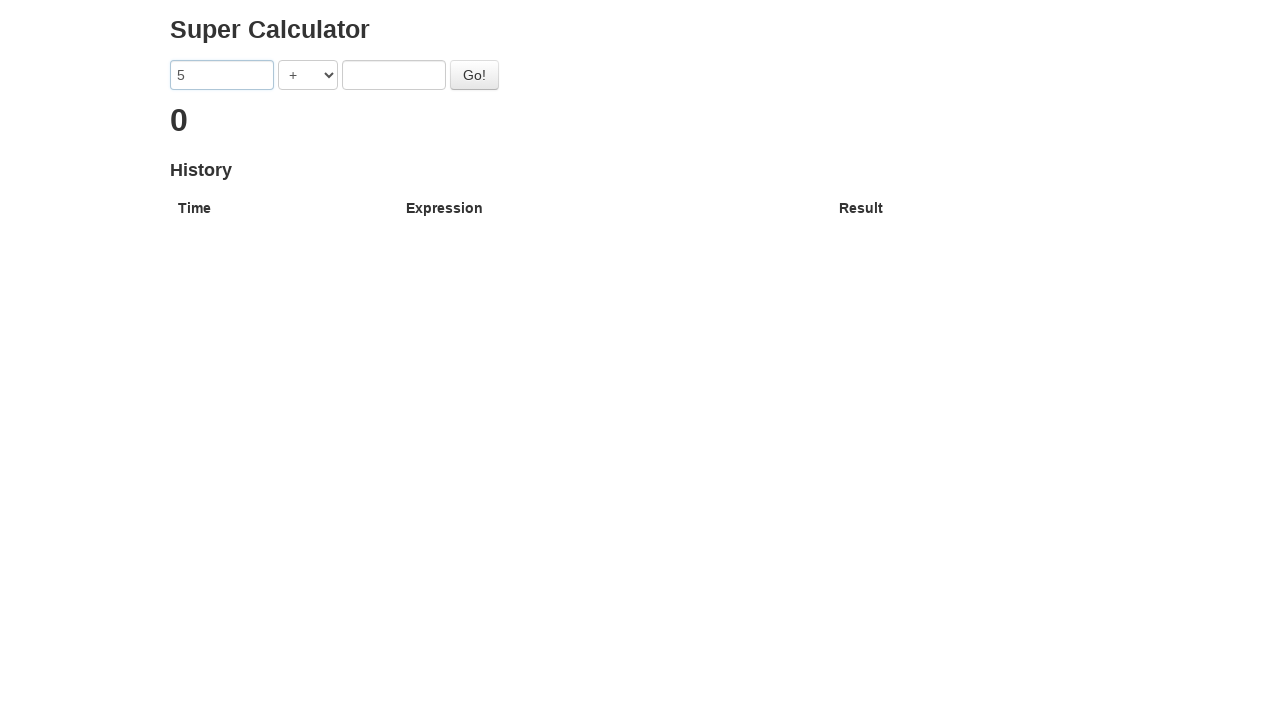

Entered second number '5' into calculator on input[ng-model='second']
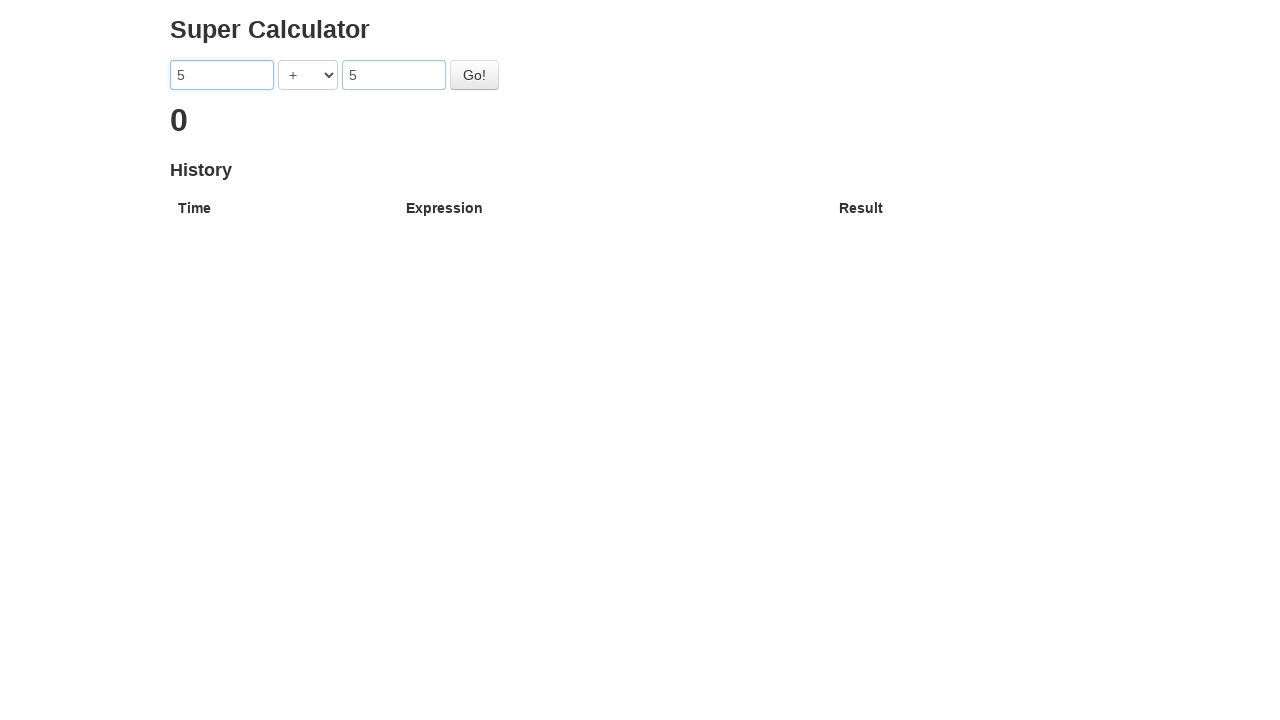

Clicked the calculate button at (474, 75) on #gobutton
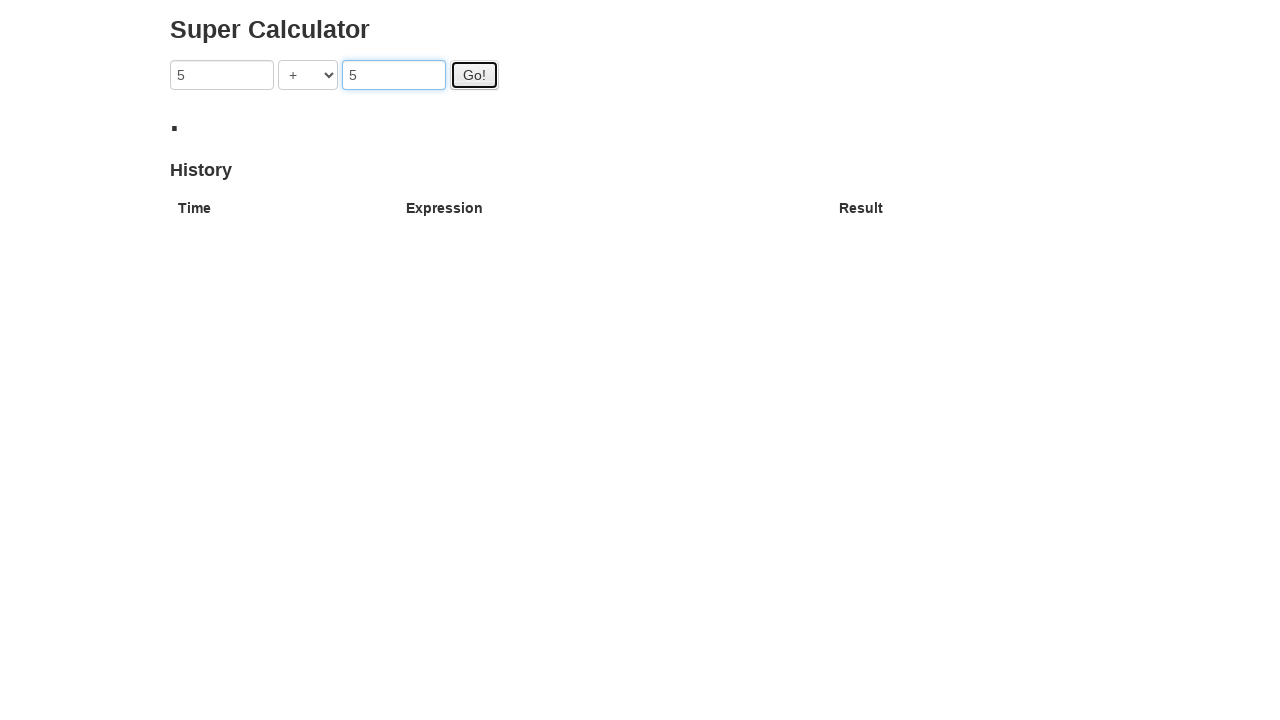

Calculator result displayed successfully
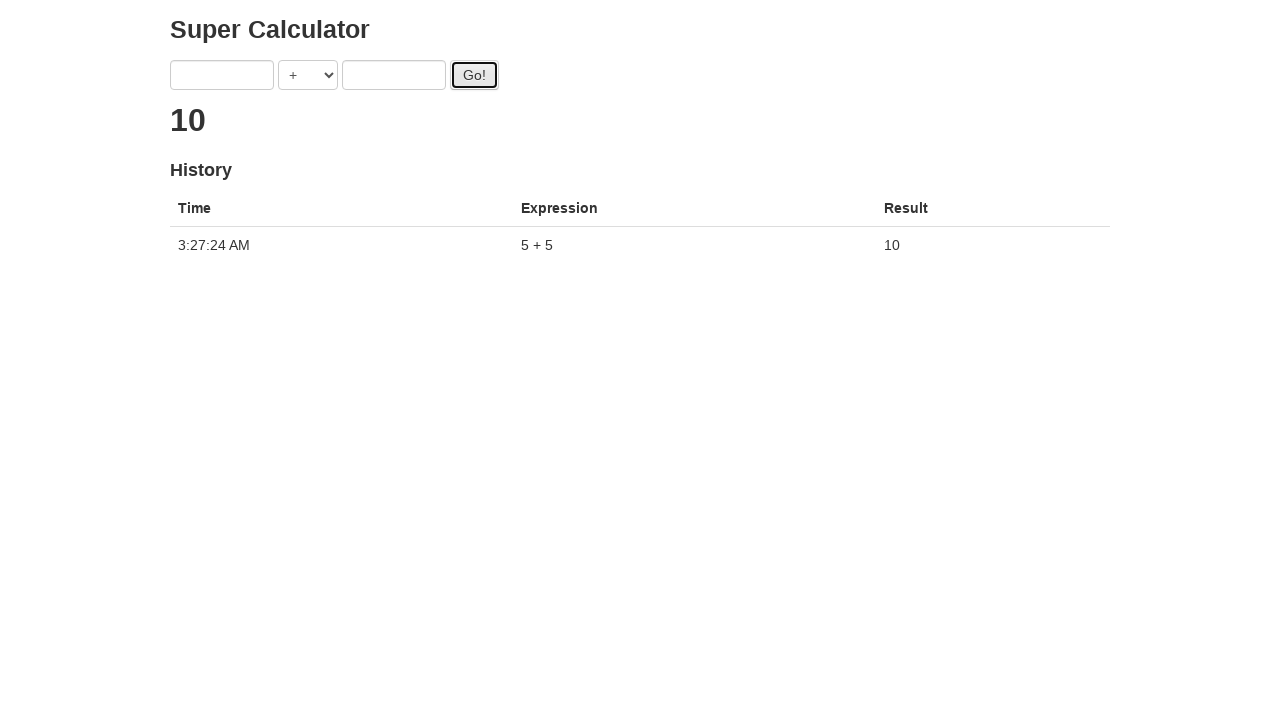

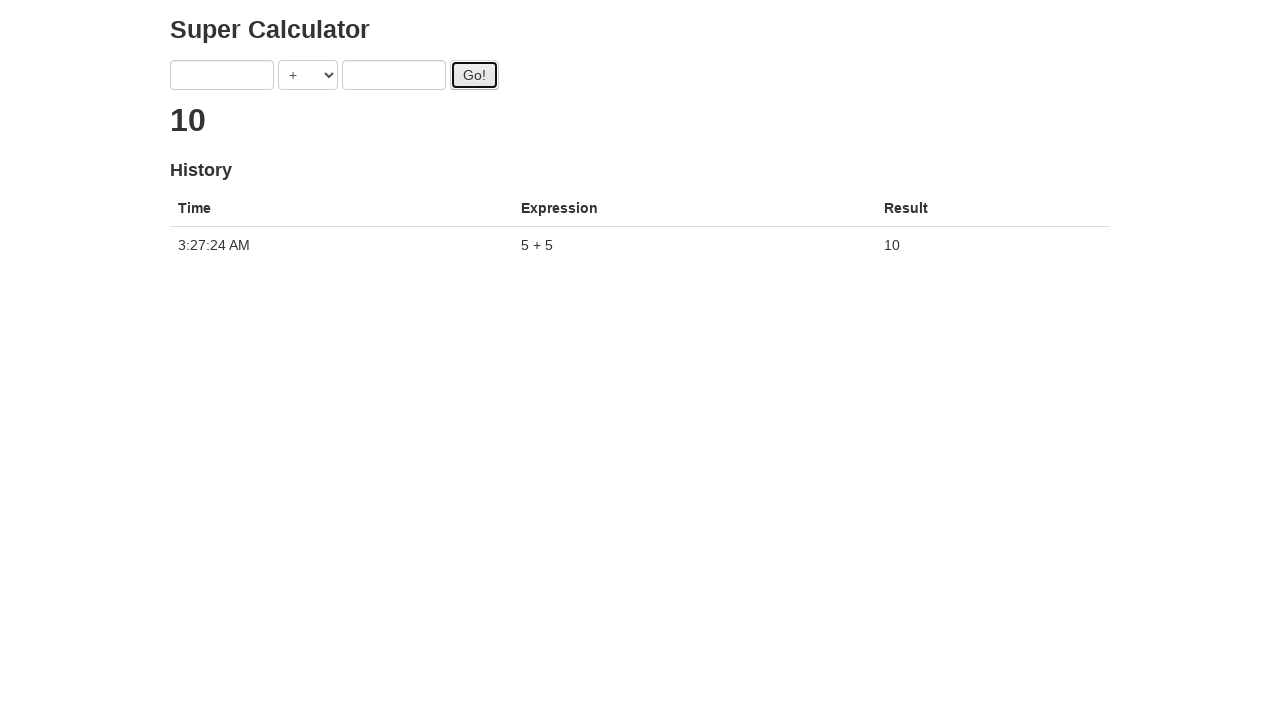